Tests drag and drop functionality on the jQuery UI demo page by switching to an iframe and dragging an element onto a drop target

Starting URL: https://jqueryui.com/droppable/

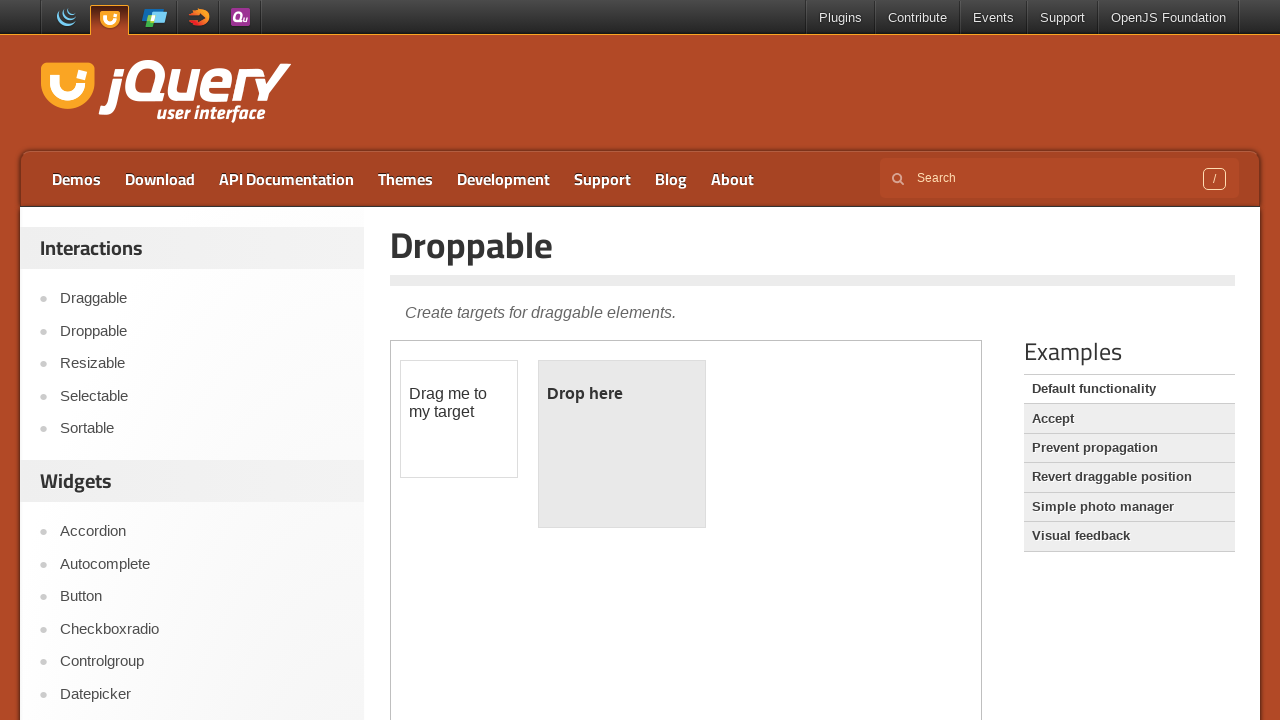

Navigated to jQuery UI droppable demo page
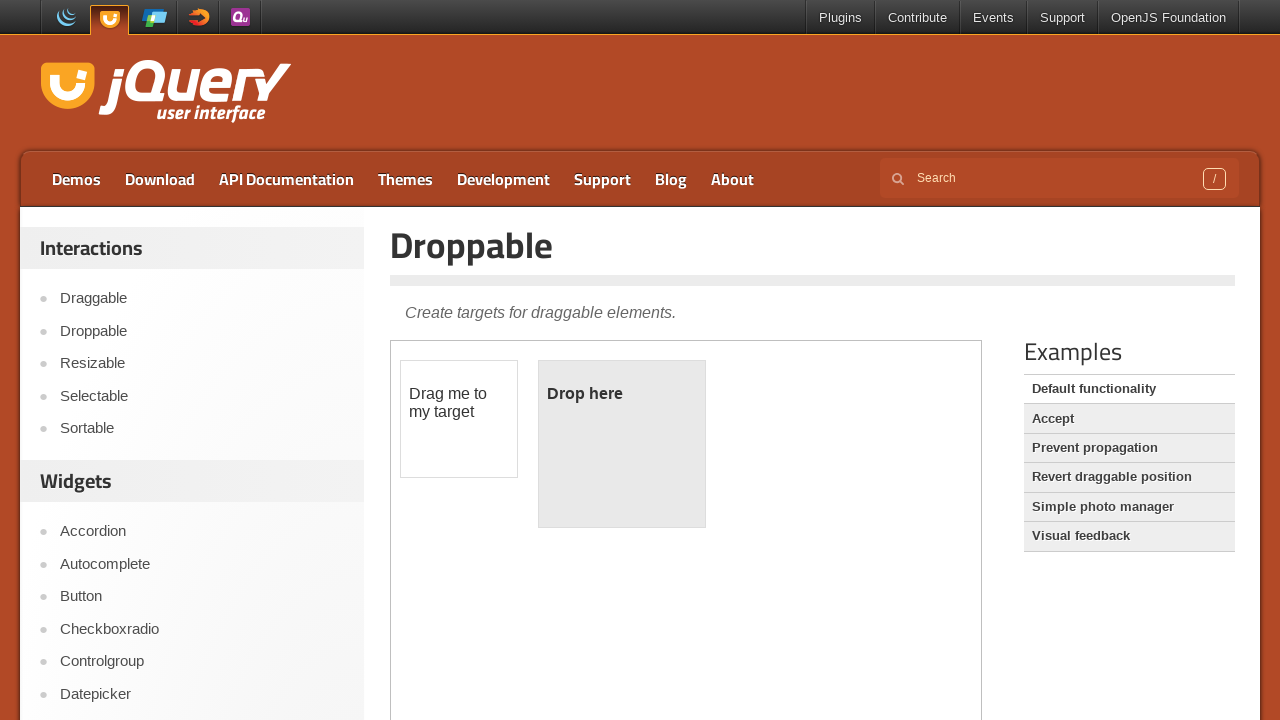

Located the demo iframe
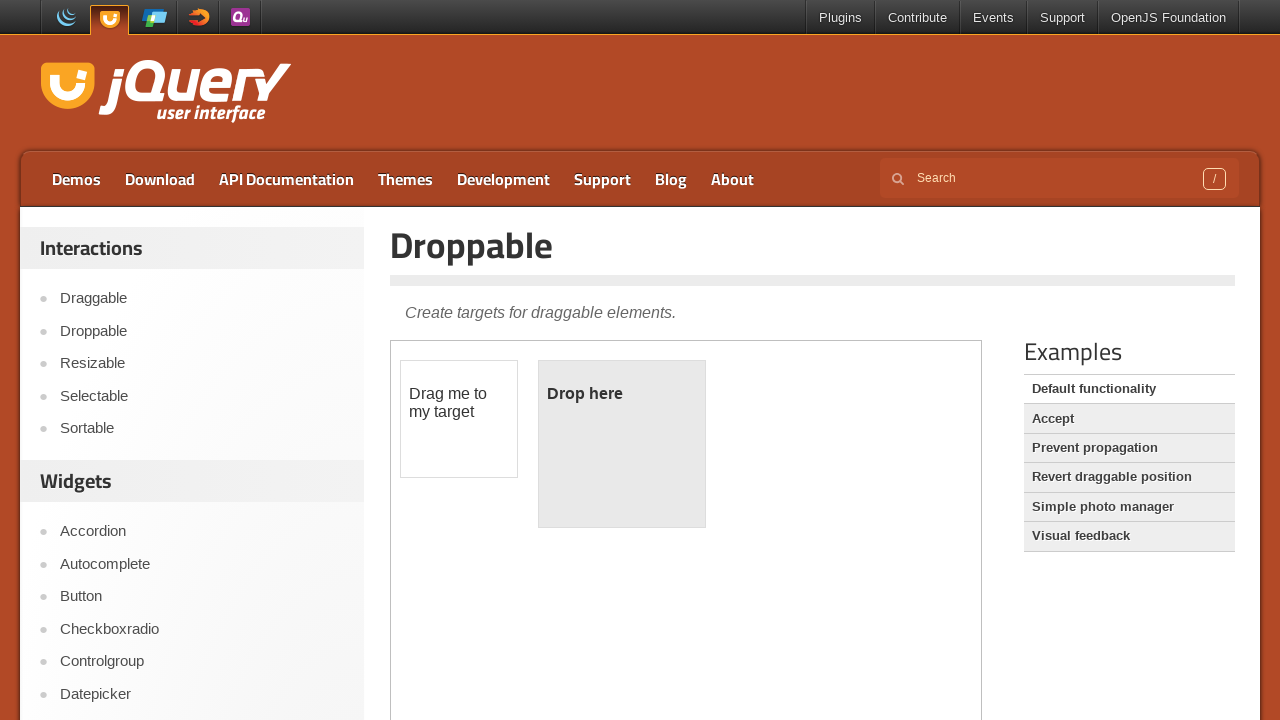

Clicked on the draggable element at (459, 419) on iframe.demo-frame >> internal:control=enter-frame >> #draggable
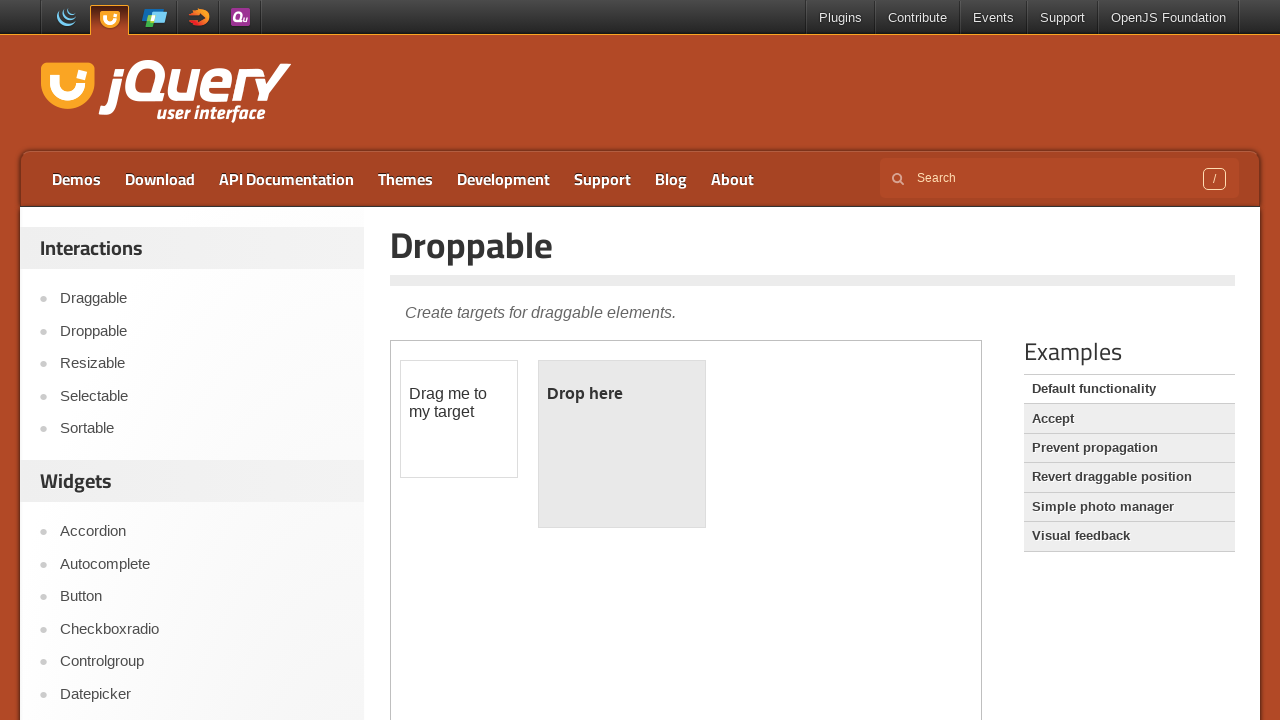

Located source and target elements for drag and drop
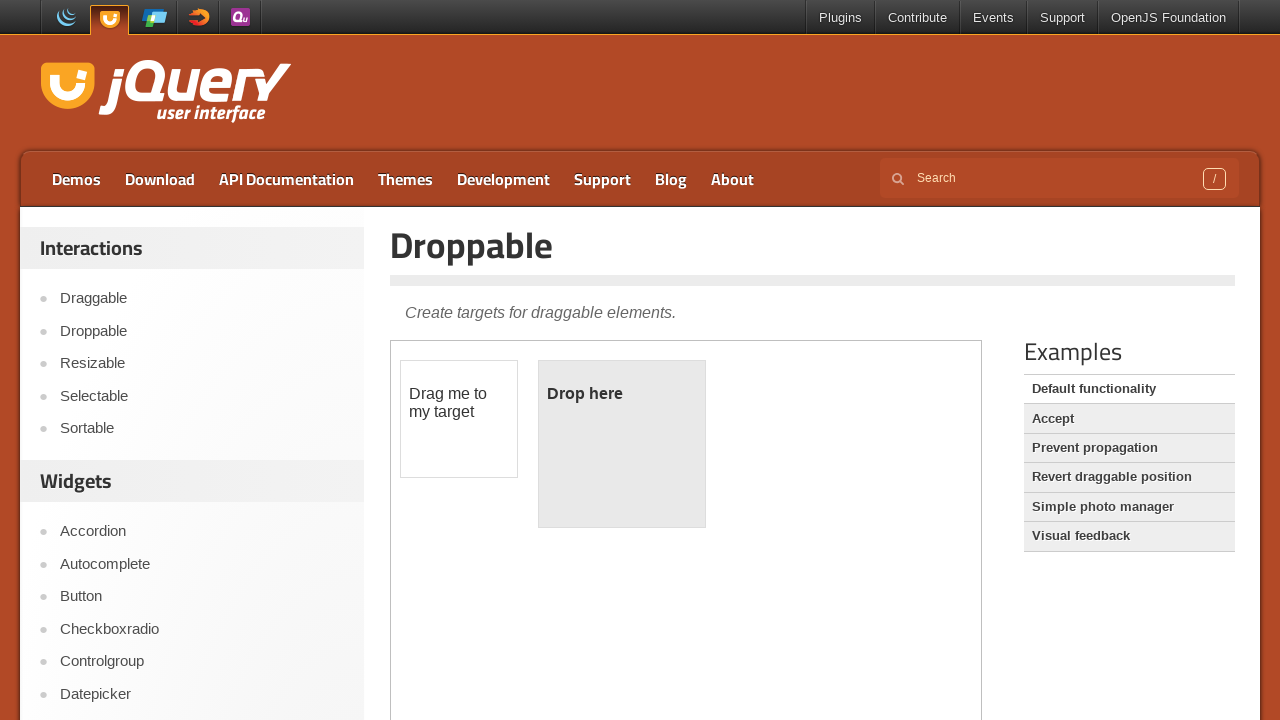

Dragged the draggable element onto the drop target at (622, 444)
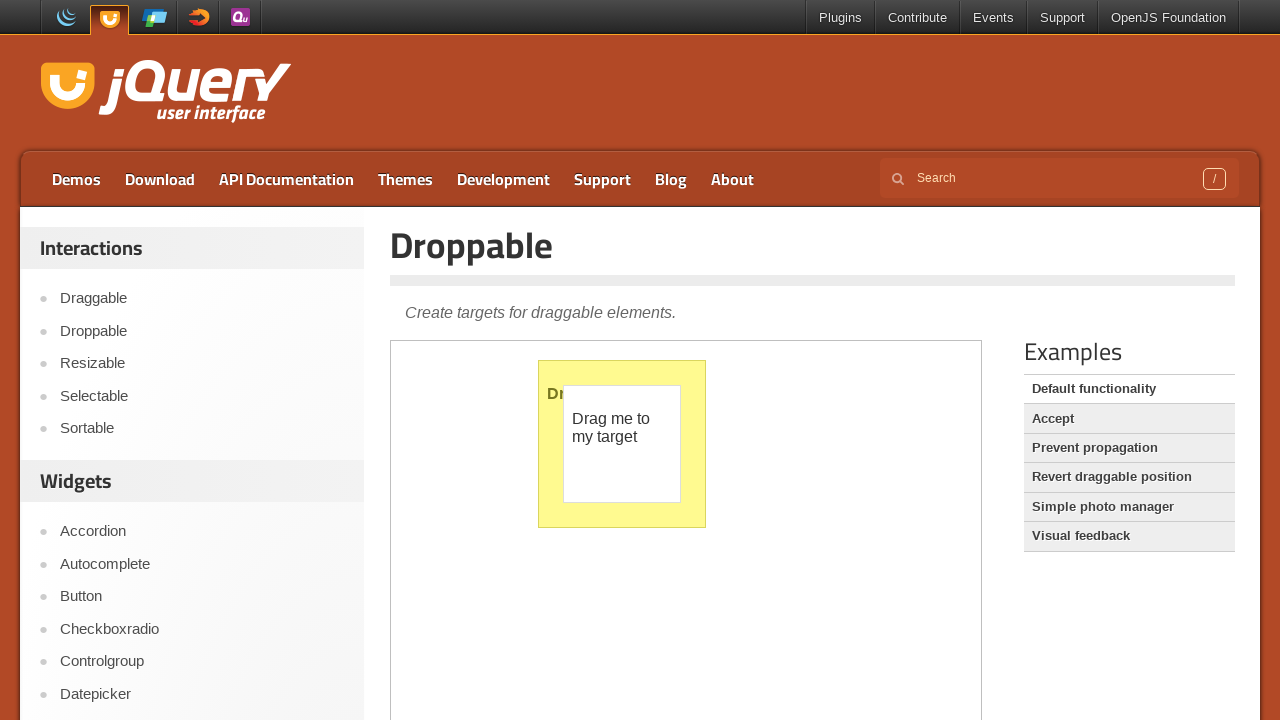

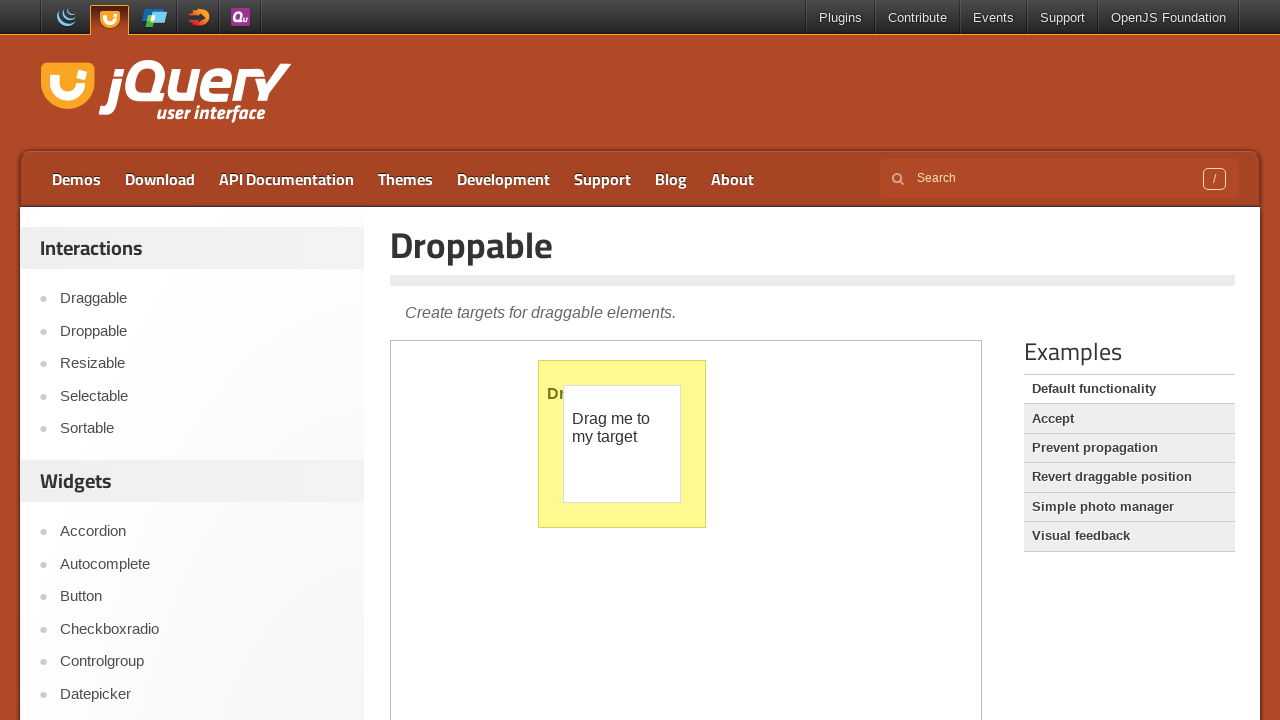